Tests Lotte Global Logistics parcel tracking form by entering a tracking number, clicking the search button, and verifying that tracking results are displayed.

Starting URL: https://www.lotteglogis.com/home/reservation/tracking/index

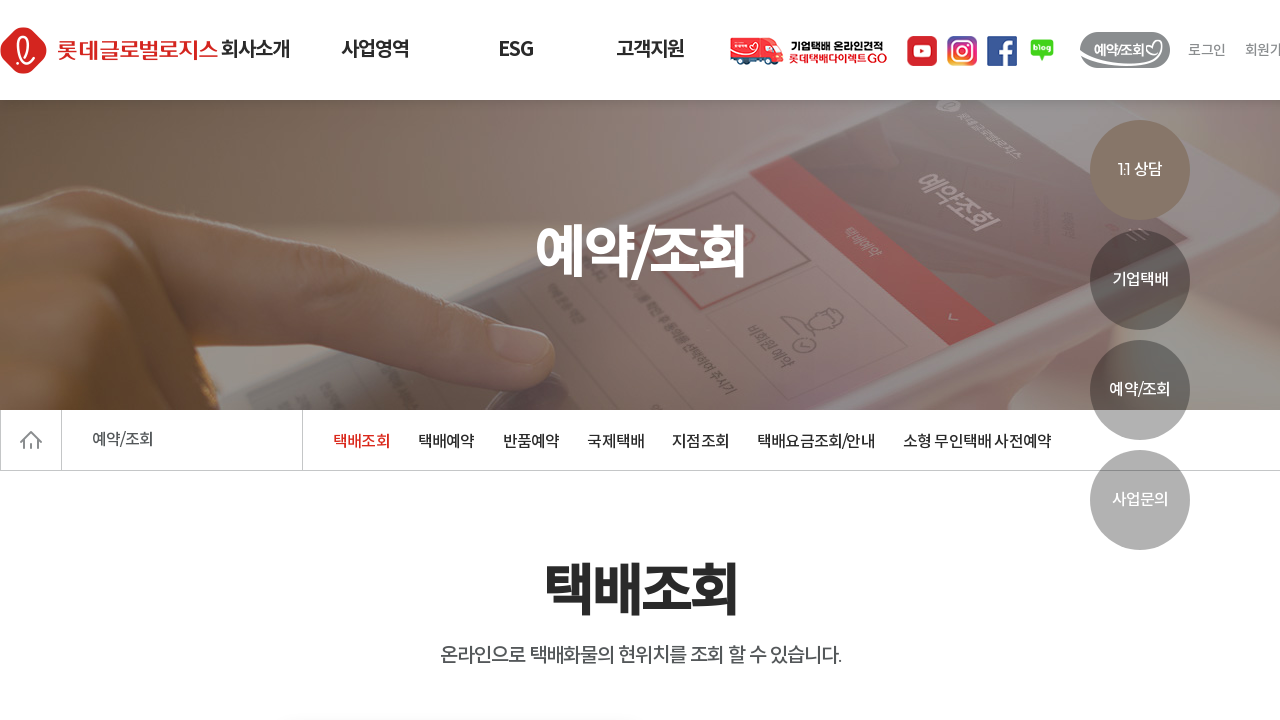

Entered tracking number '402175371732' in the tracking number field on #InvNo
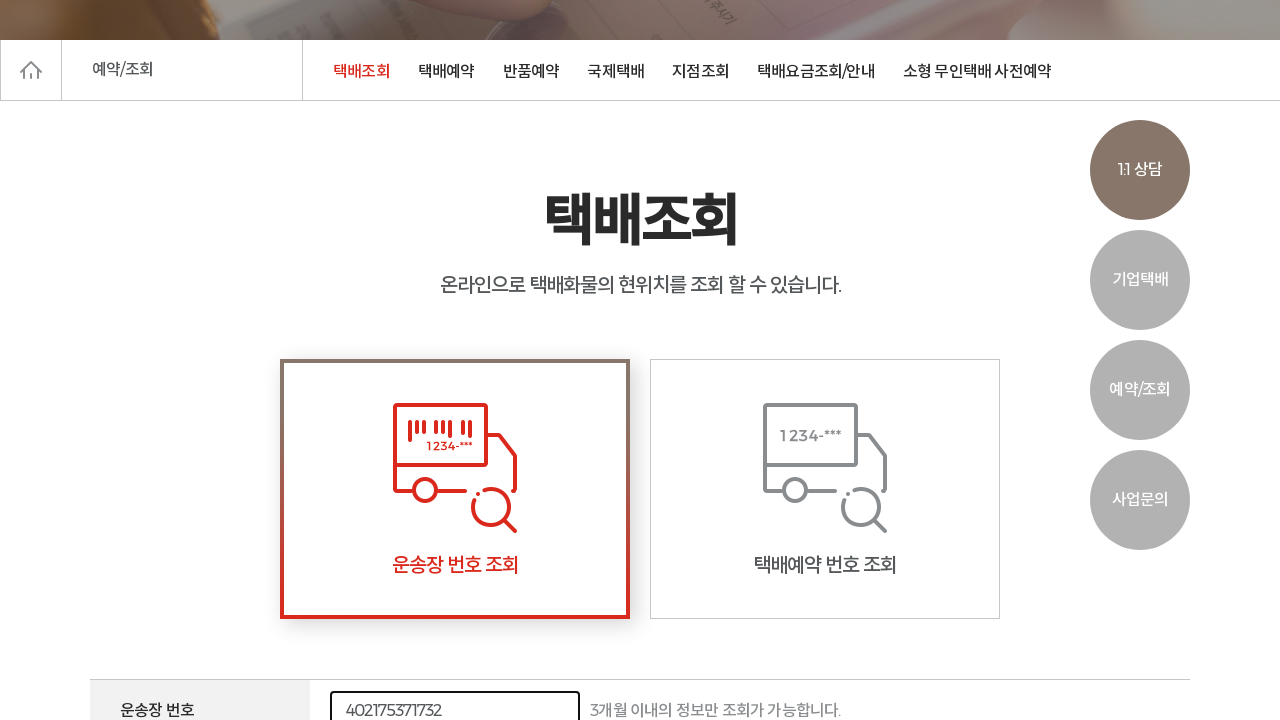

Clicked the search button to initiate parcel tracking at (640, 360) on .btnGL
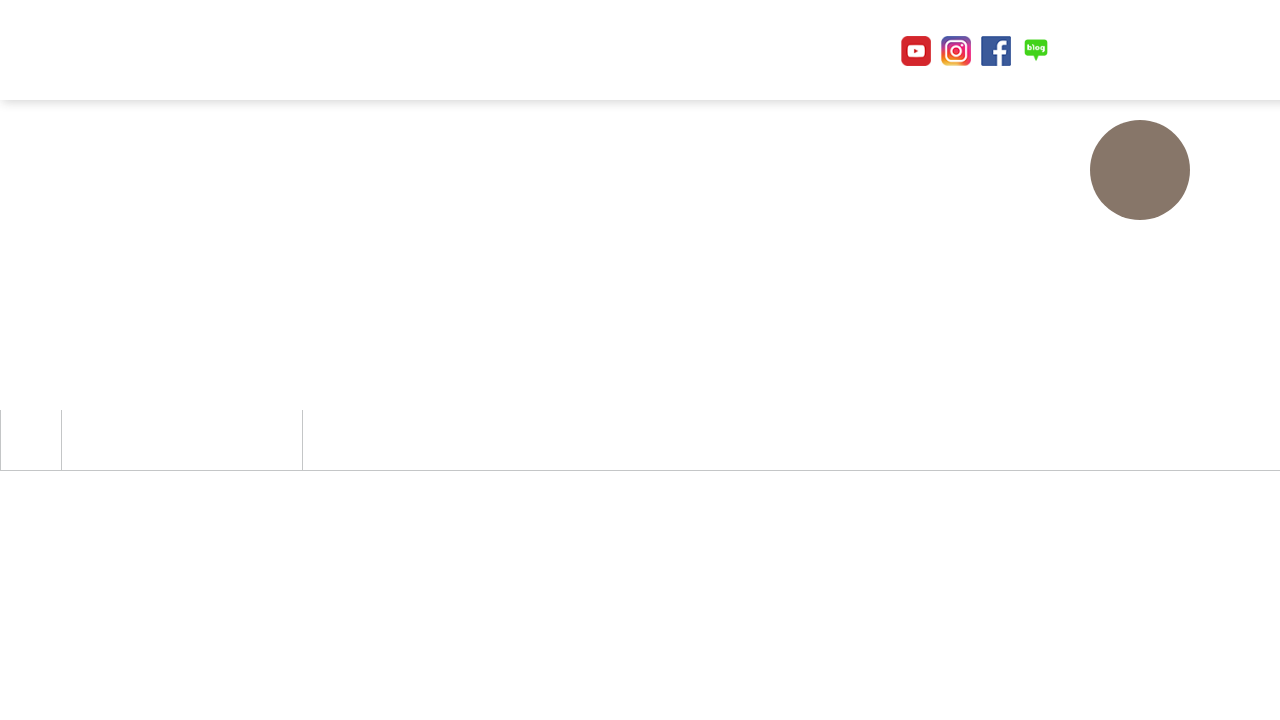

Tracking results table loaded successfully
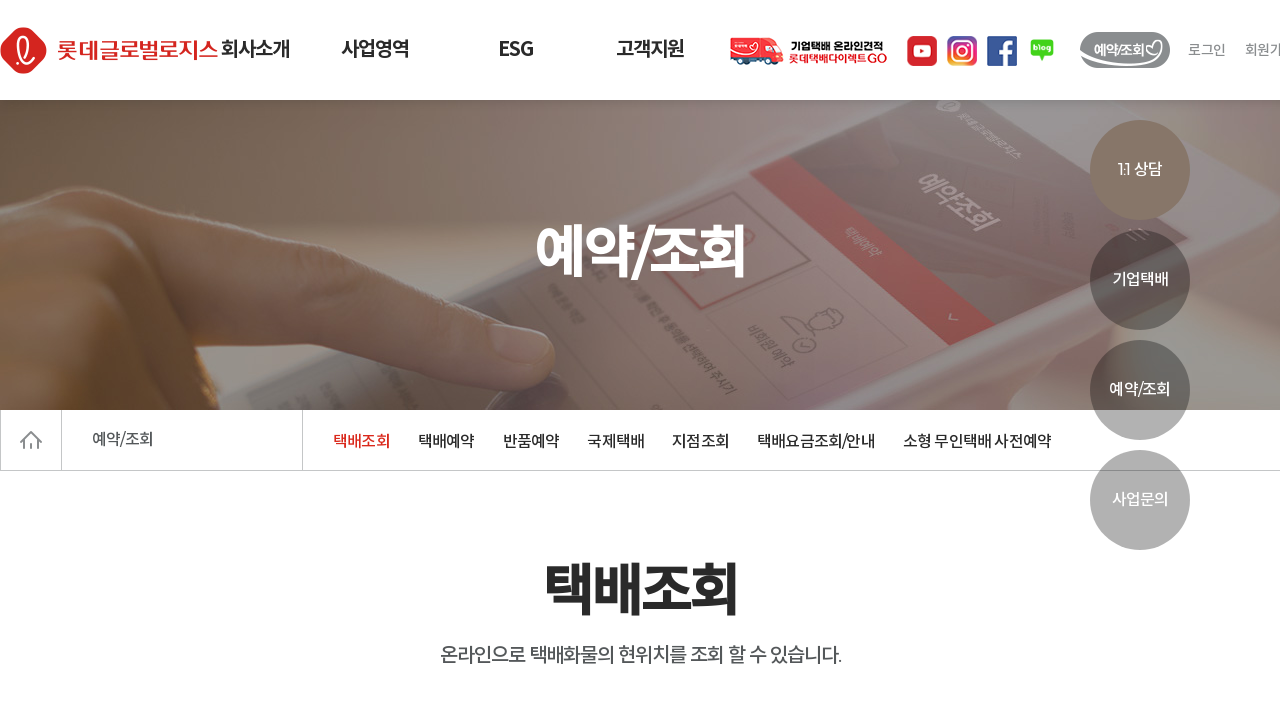

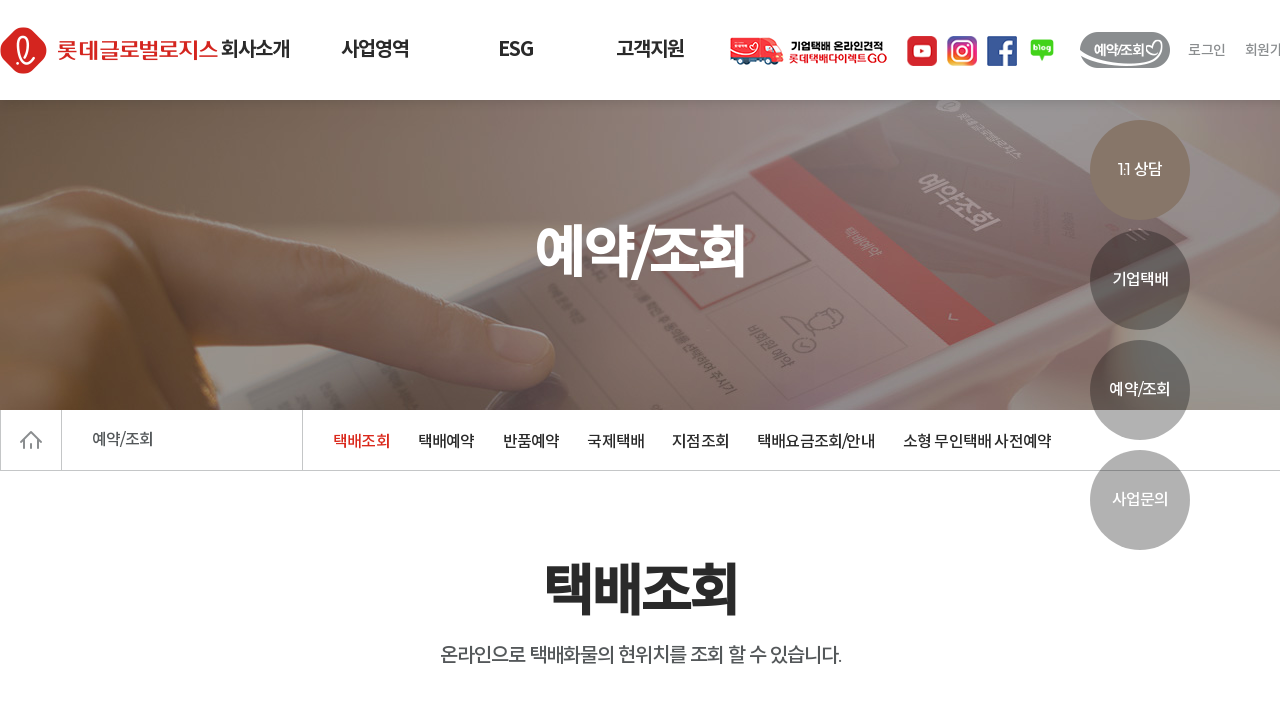